Tests the random number guessing game by rolling dice, entering a non-numeric string as guess, and verifying the error message

Starting URL: https://testsheepnz.github.io/random-number.html

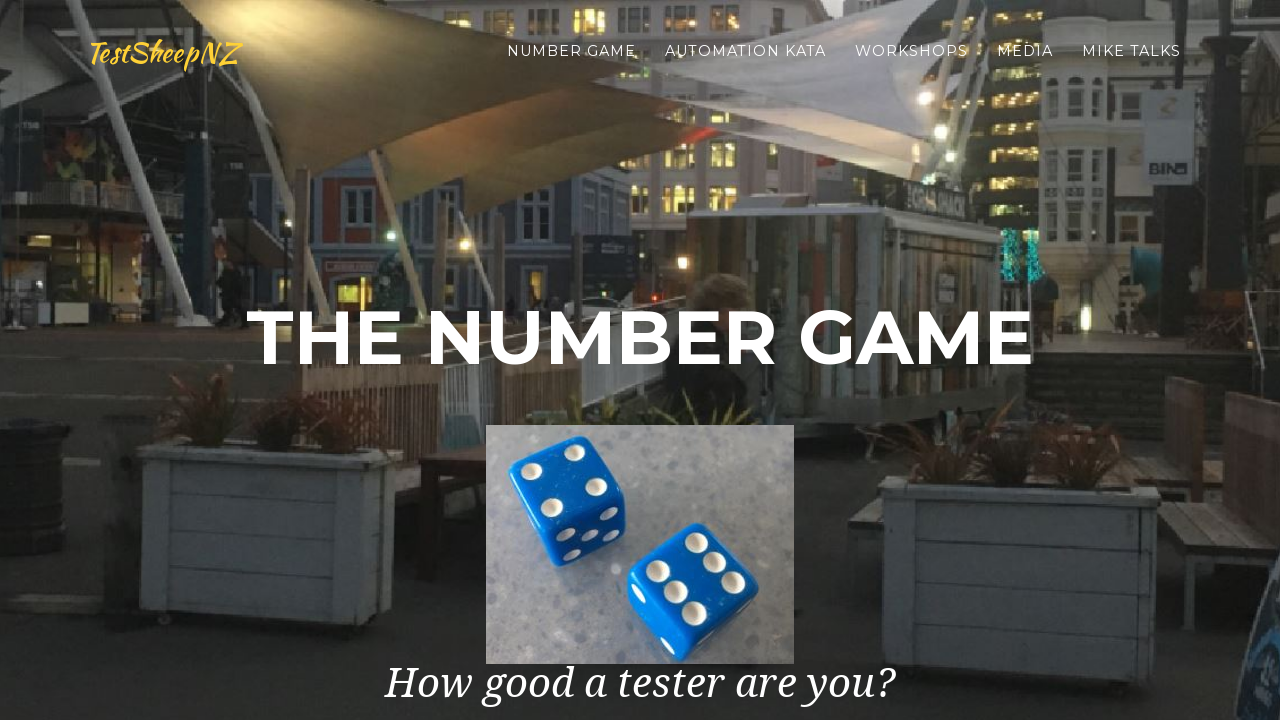

Selected build version 0 from dropdown on #buildNumber
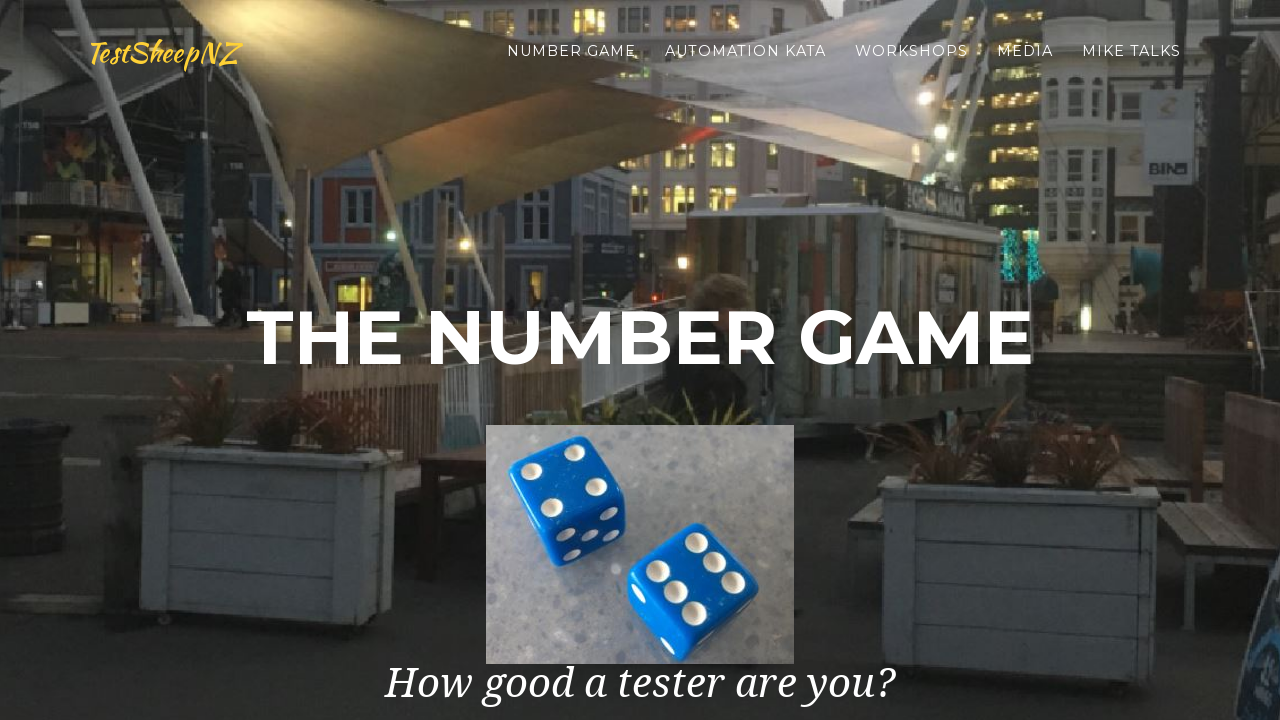

Clicked roll dice button at (782, 485) on #rollDiceButton
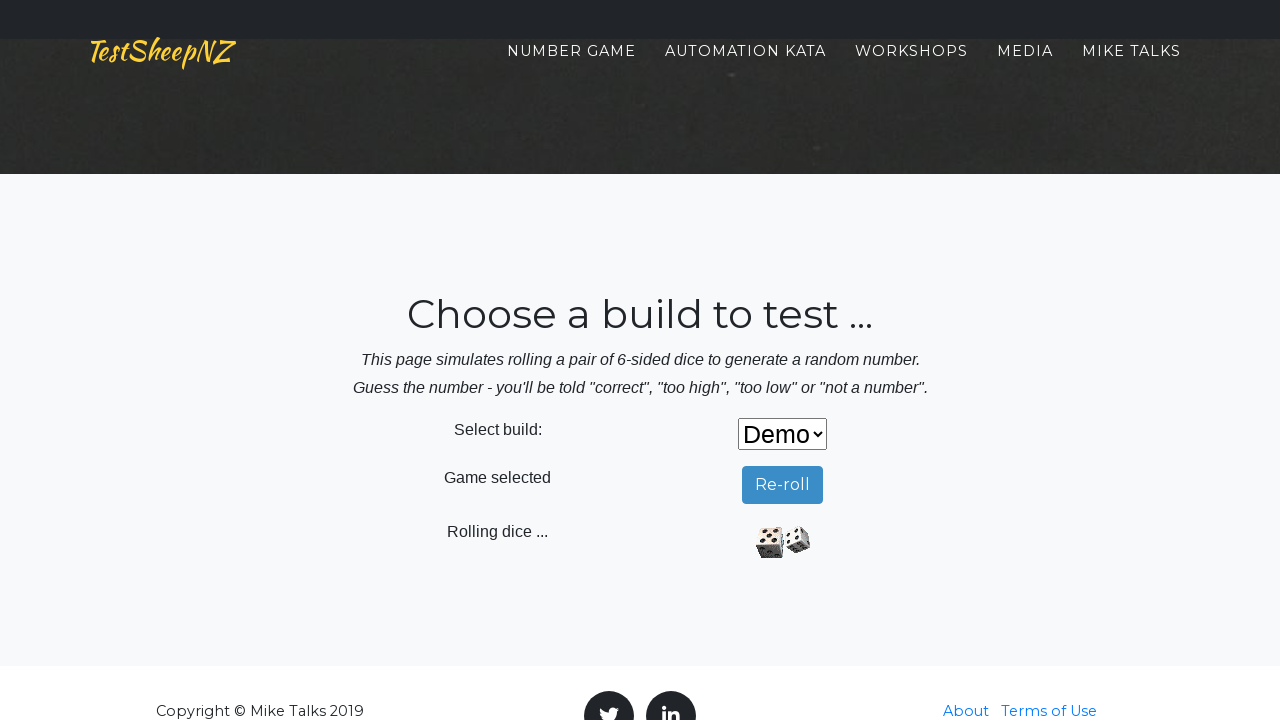

Entered non-numeric string 'string' as guess on #numberGuess
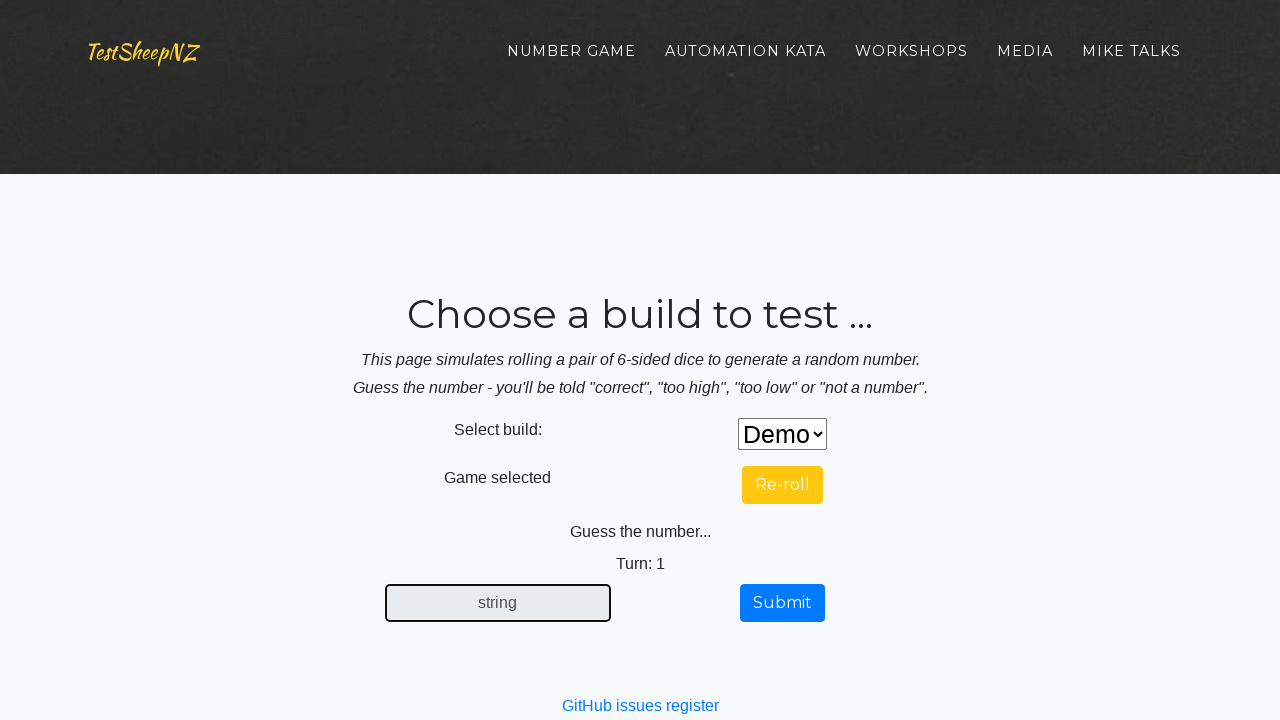

Clicked submit button at (782, 603) on #submitButton
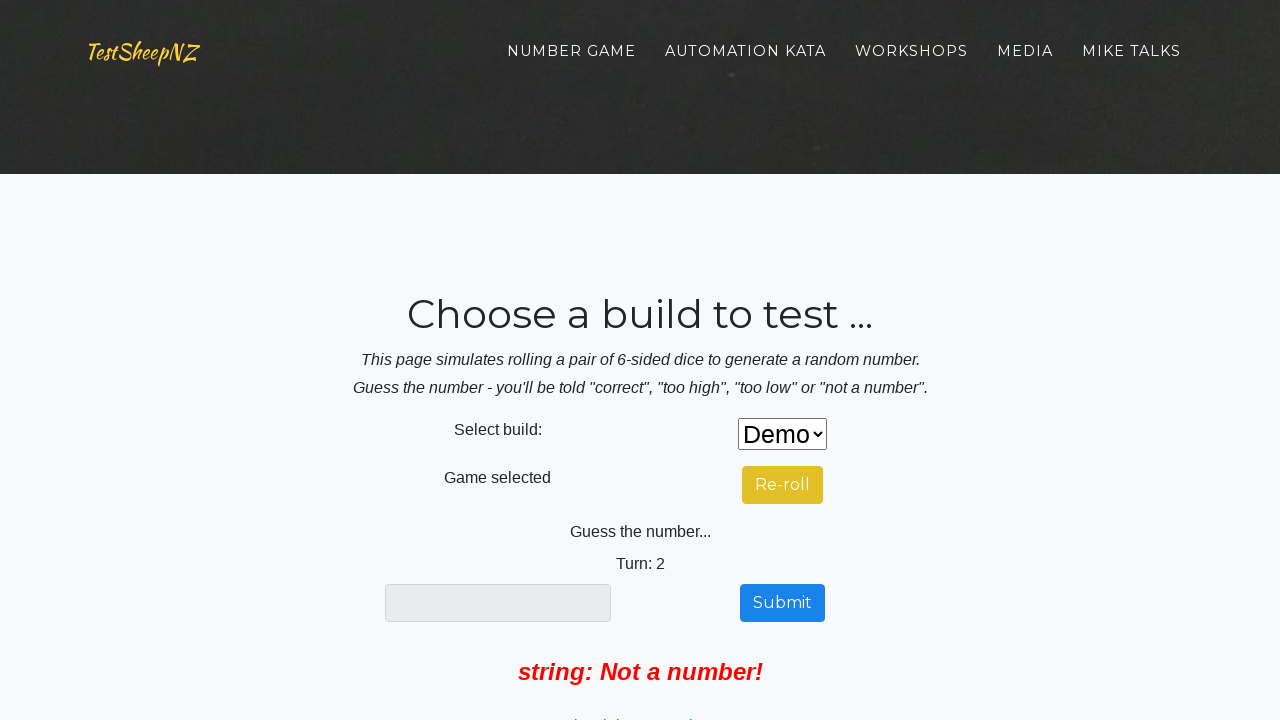

Error message feedback label appeared
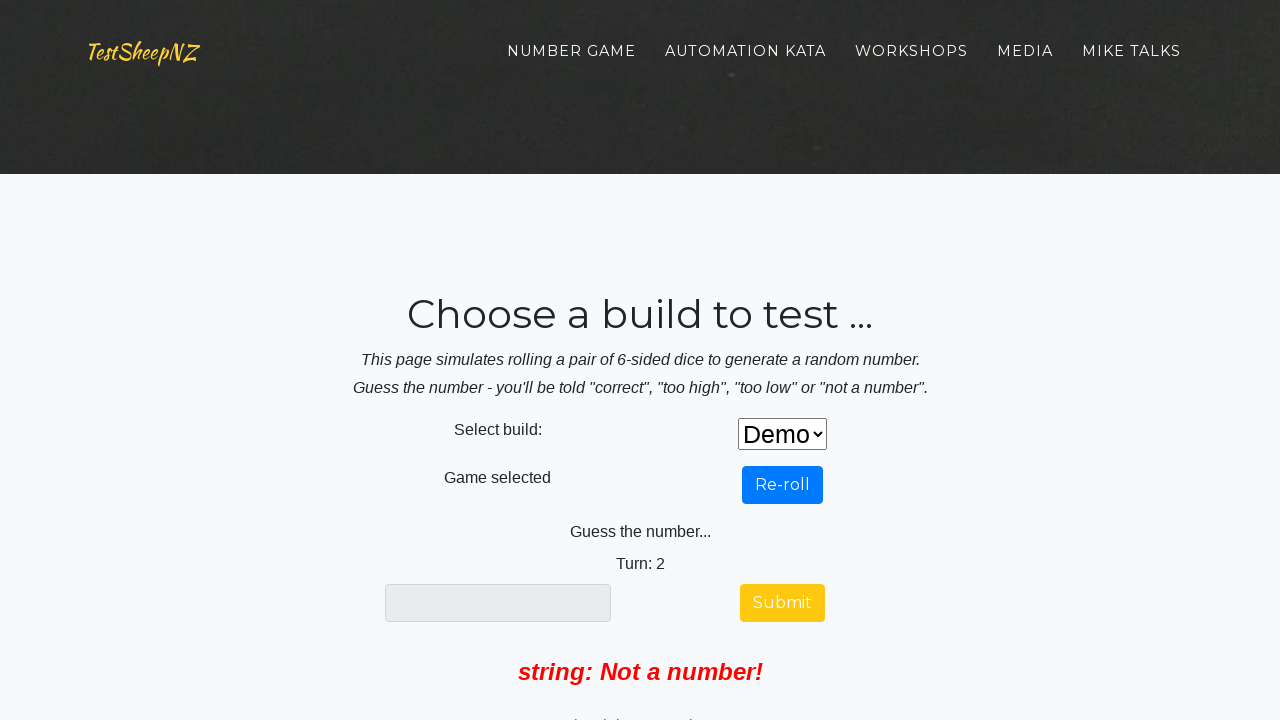

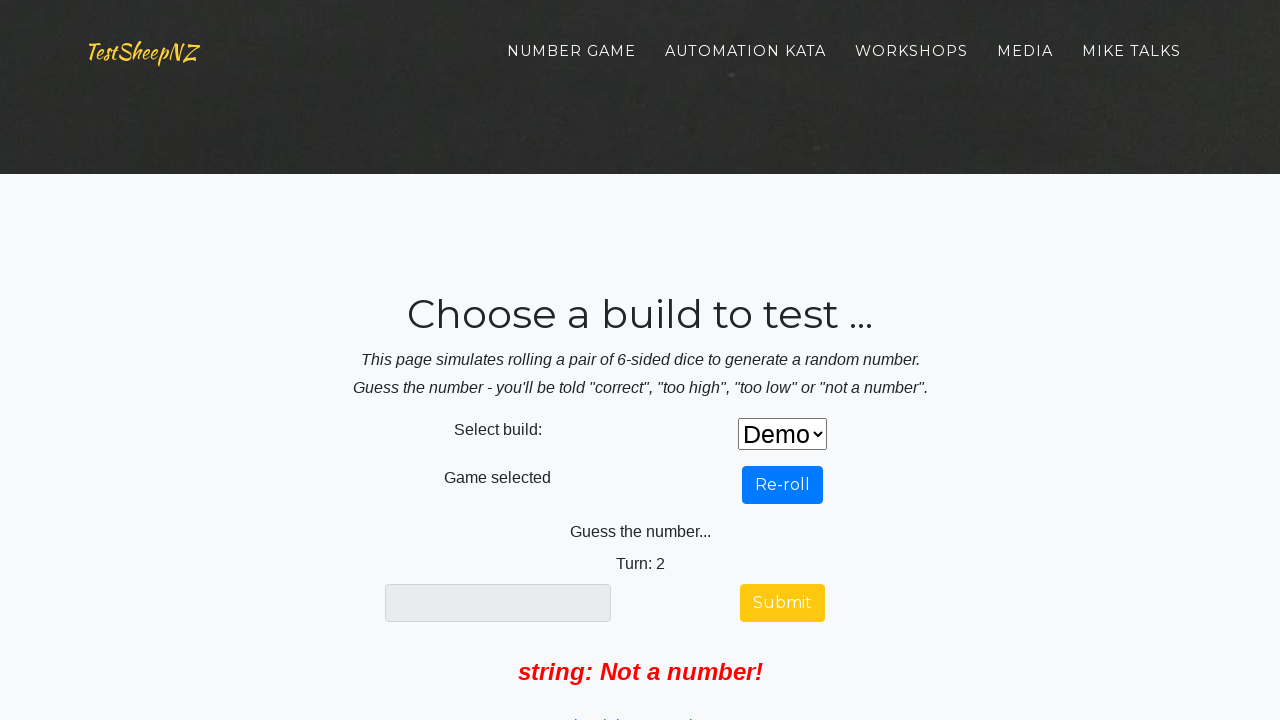